Tests that the complete all checkbox updates its state when individual items are completed or cleared.

Starting URL: https://demo.playwright.dev/todomvc

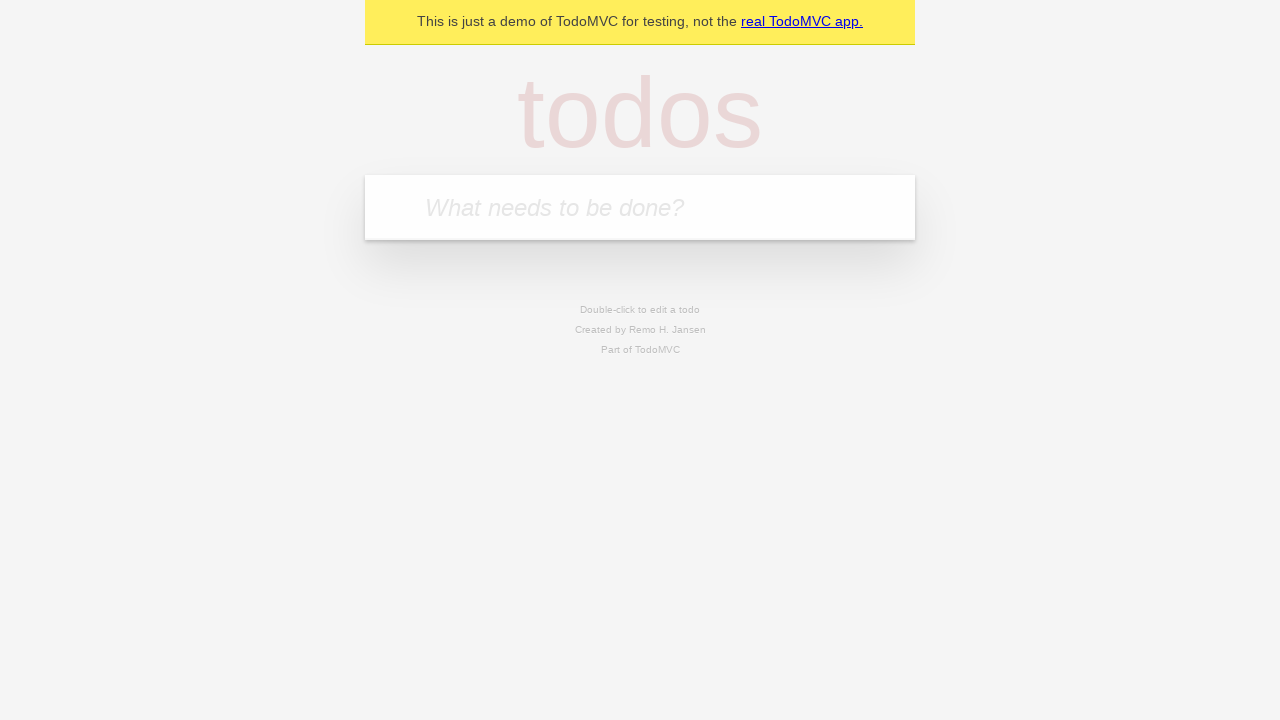

Filled new todo field with 'buy some cheese' on internal:attr=[placeholder="What needs to be done?"i]
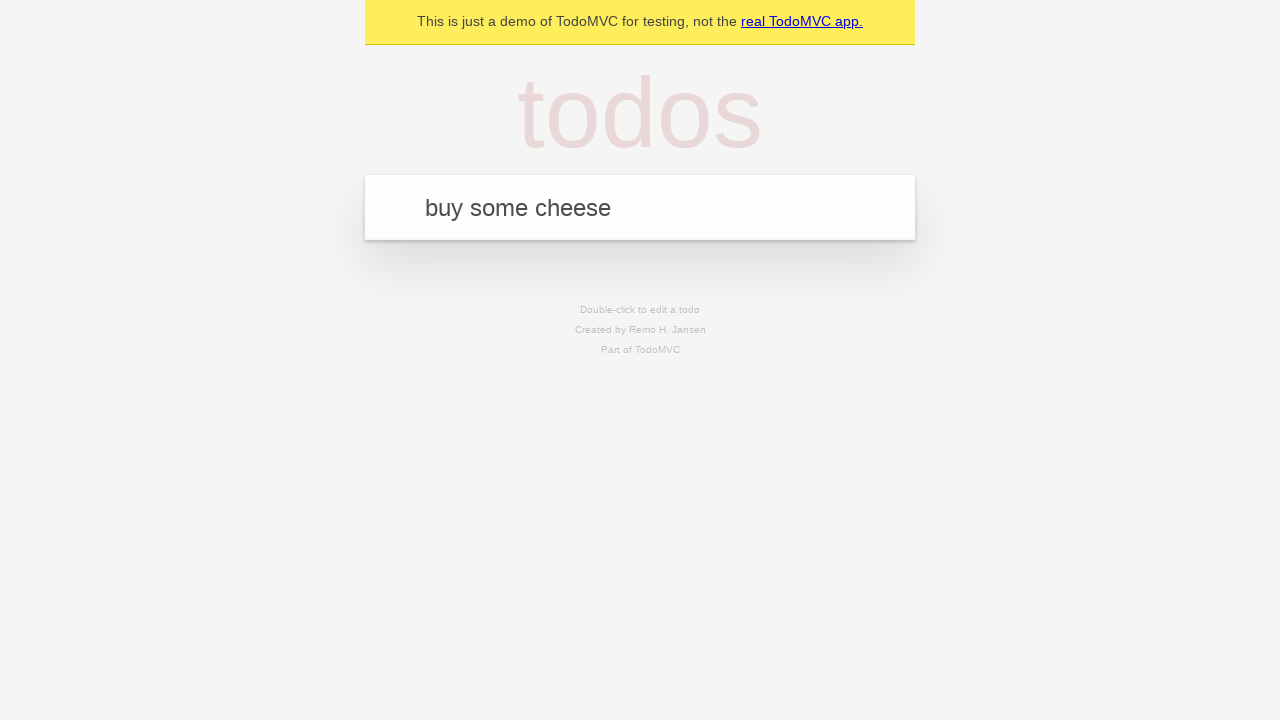

Pressed Enter to create todo 'buy some cheese' on internal:attr=[placeholder="What needs to be done?"i]
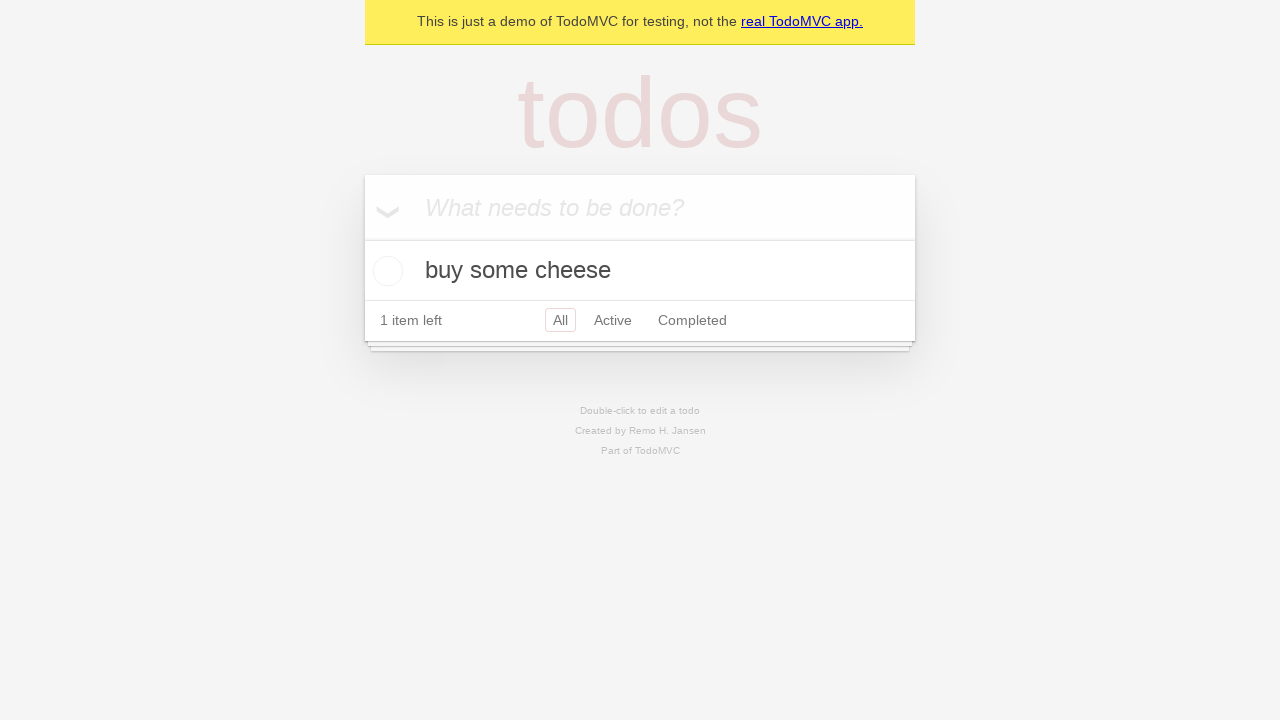

Filled new todo field with 'feed the cat' on internal:attr=[placeholder="What needs to be done?"i]
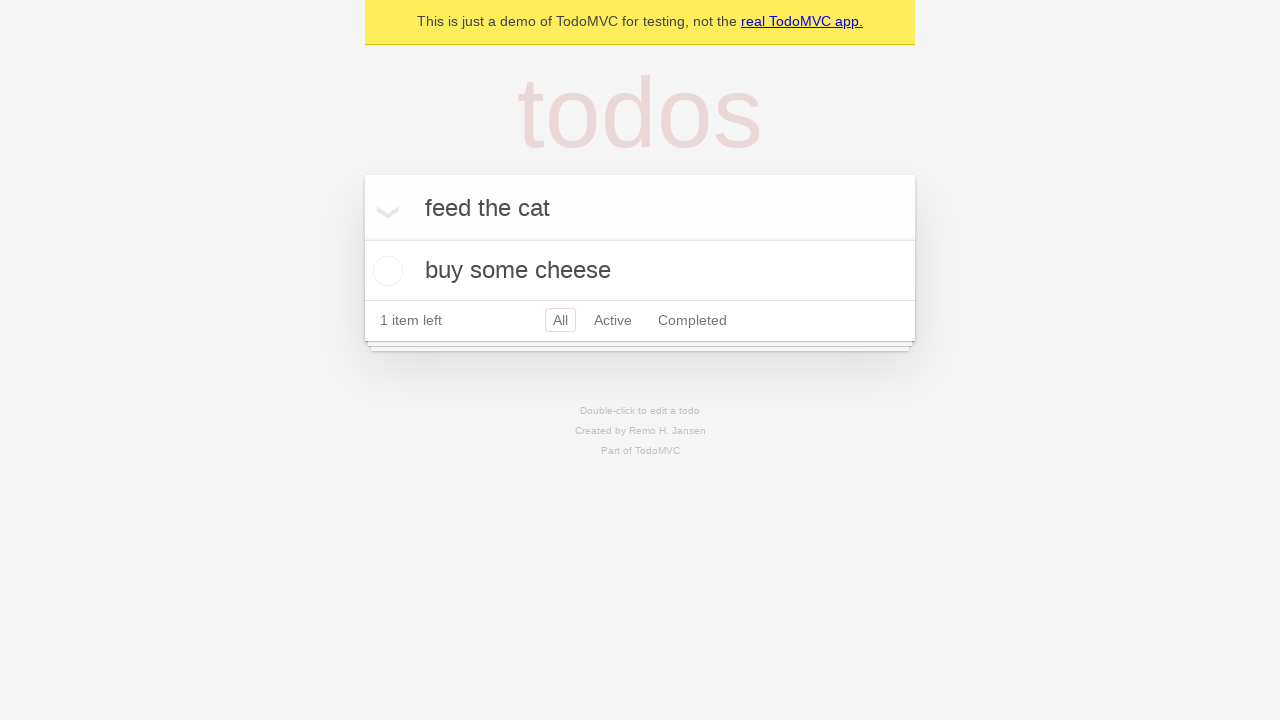

Pressed Enter to create todo 'feed the cat' on internal:attr=[placeholder="What needs to be done?"i]
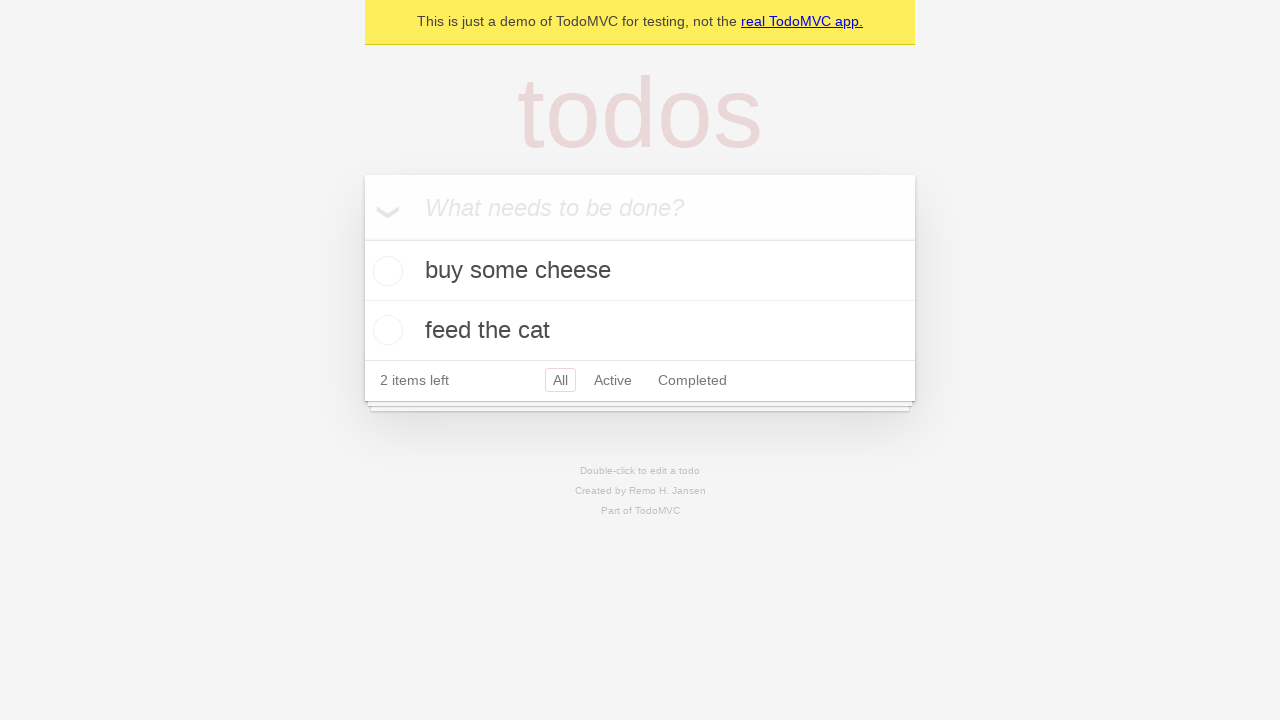

Filled new todo field with 'book a doctors appointment' on internal:attr=[placeholder="What needs to be done?"i]
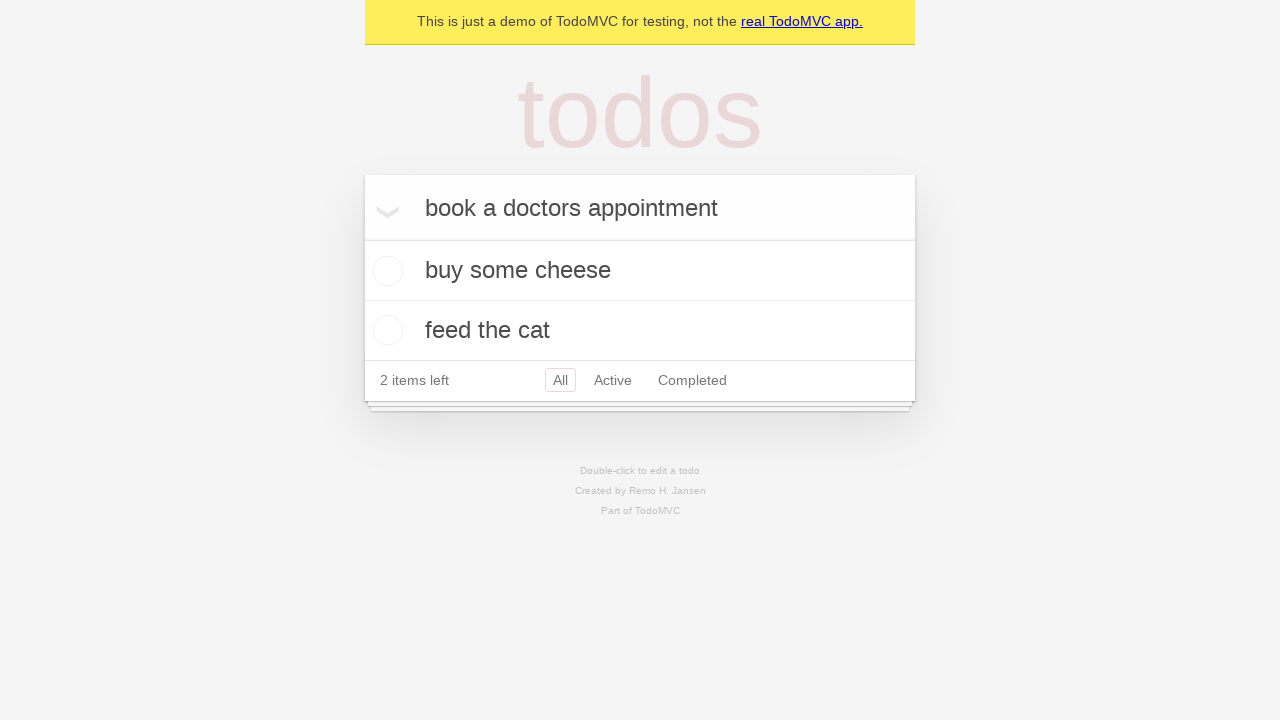

Pressed Enter to create todo 'book a doctors appointment' on internal:attr=[placeholder="What needs to be done?"i]
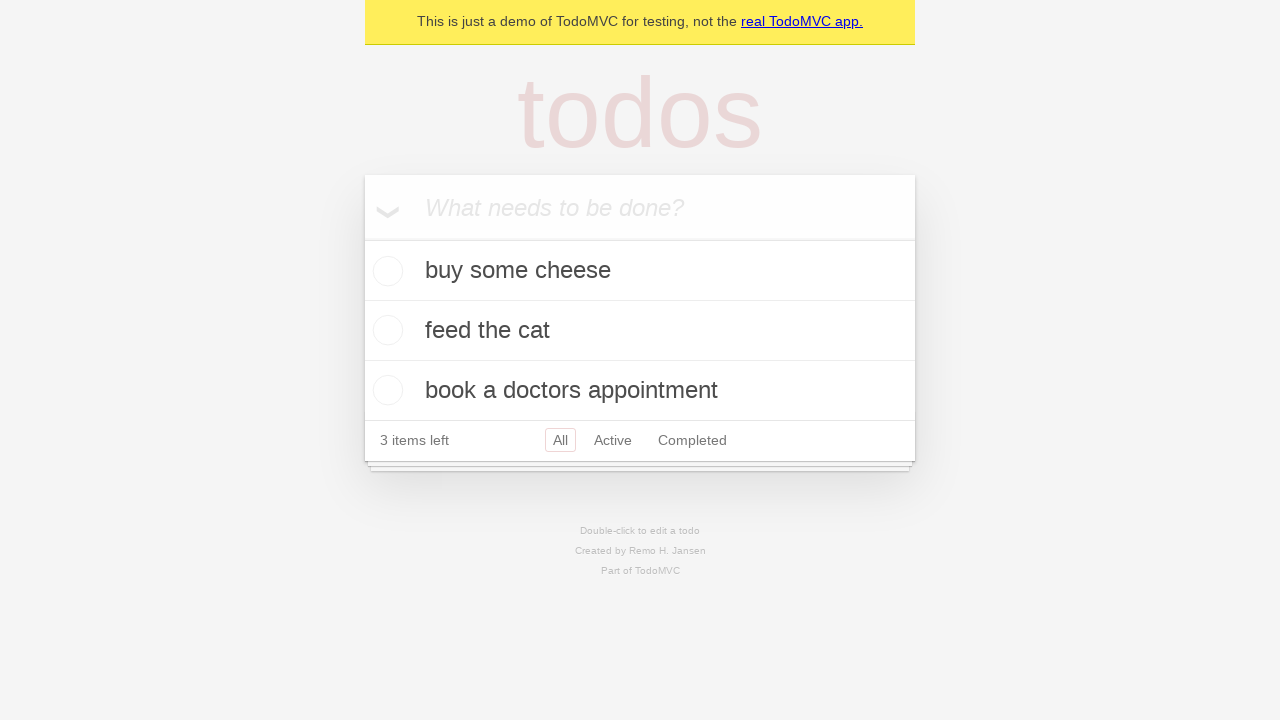

Checked the 'Mark all as complete' checkbox at (362, 238) on internal:label="Mark all as complete"i
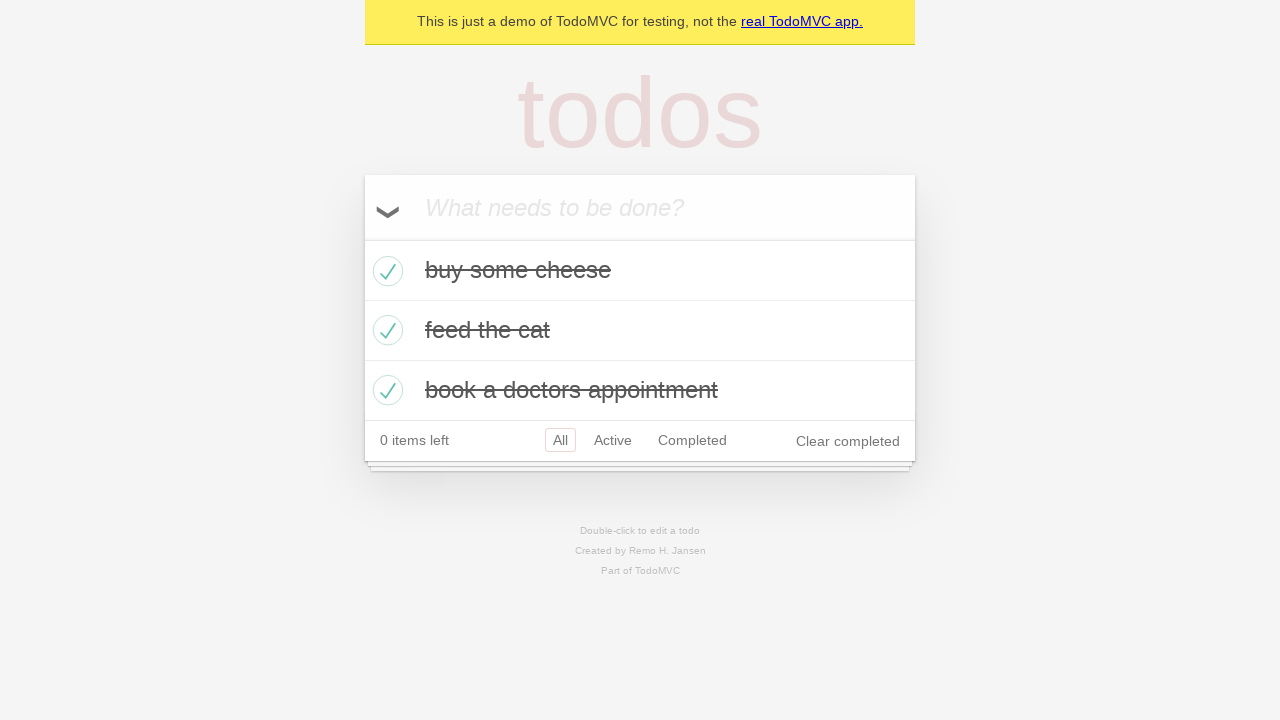

Unchecked the first todo item at (385, 271) on [data-testid='todo-item'] >> nth=0 >> internal:role=checkbox
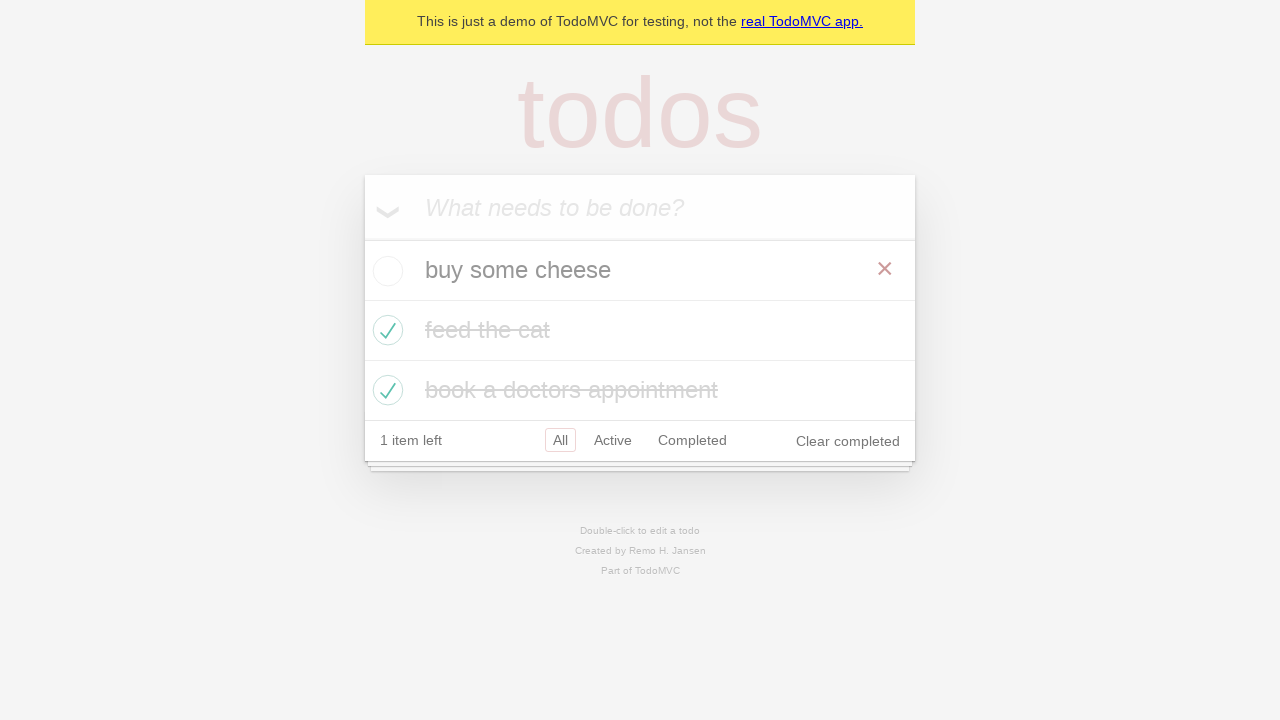

Re-checked the first todo item at (385, 271) on [data-testid='todo-item'] >> nth=0 >> internal:role=checkbox
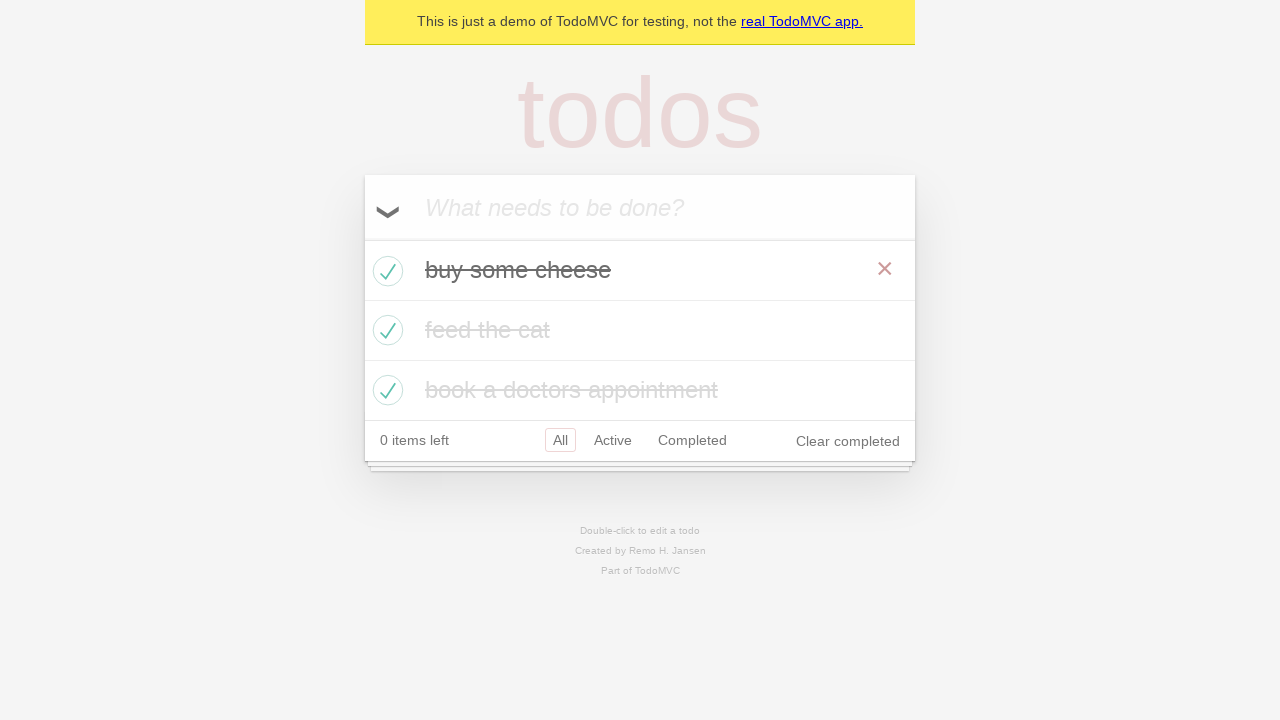

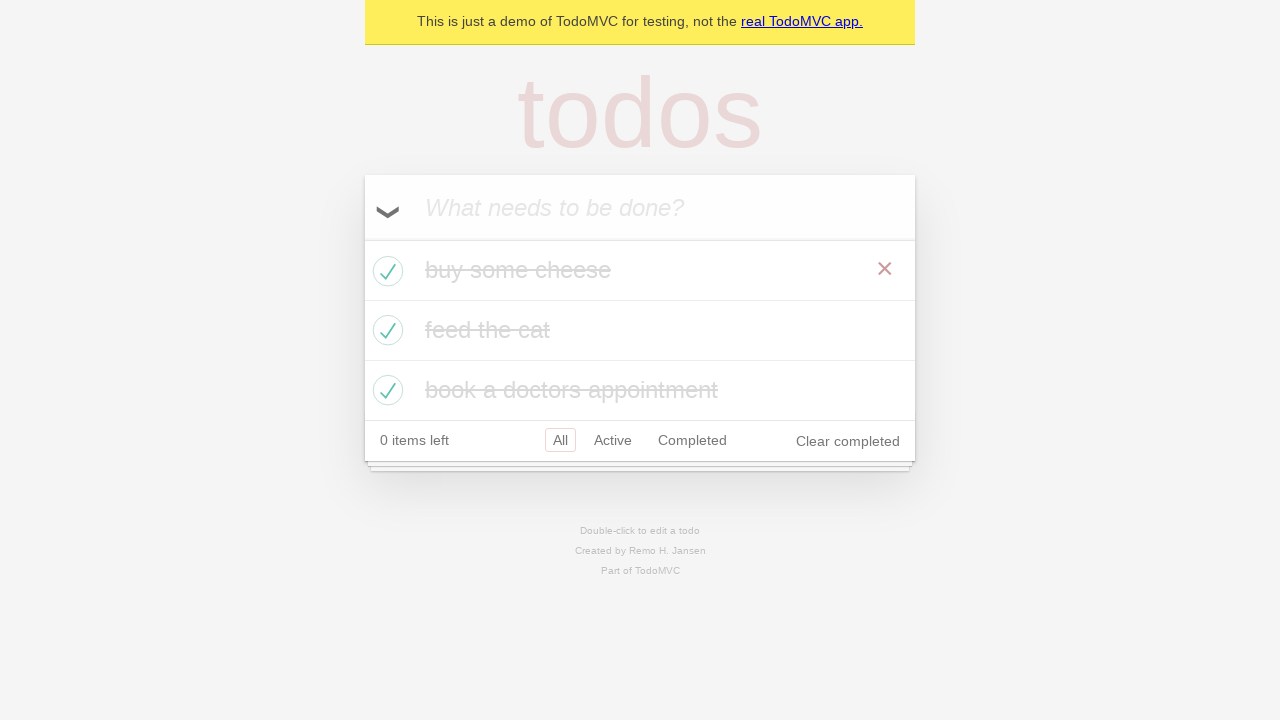